Simple test that navigates to the NLB home page and verifies it loads successfully.

Starting URL: https://www.nlb.gov.sg/main/home

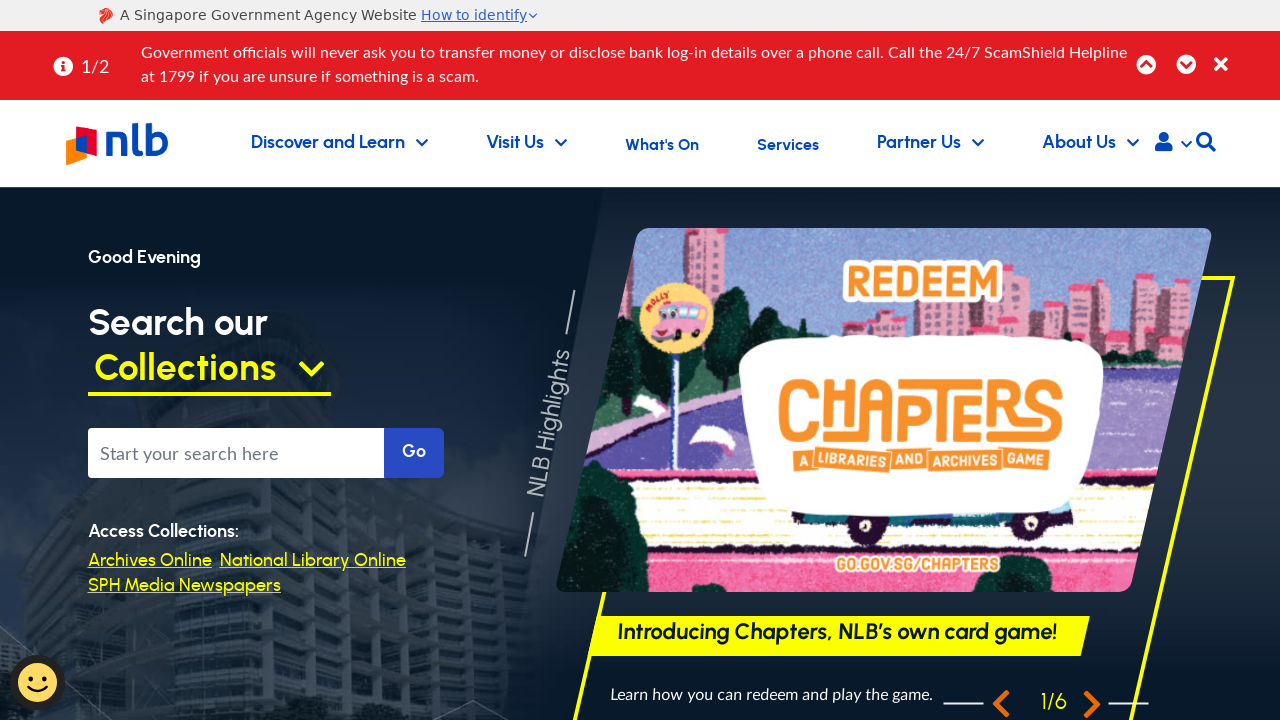

Waited for page to reach domcontentloaded state
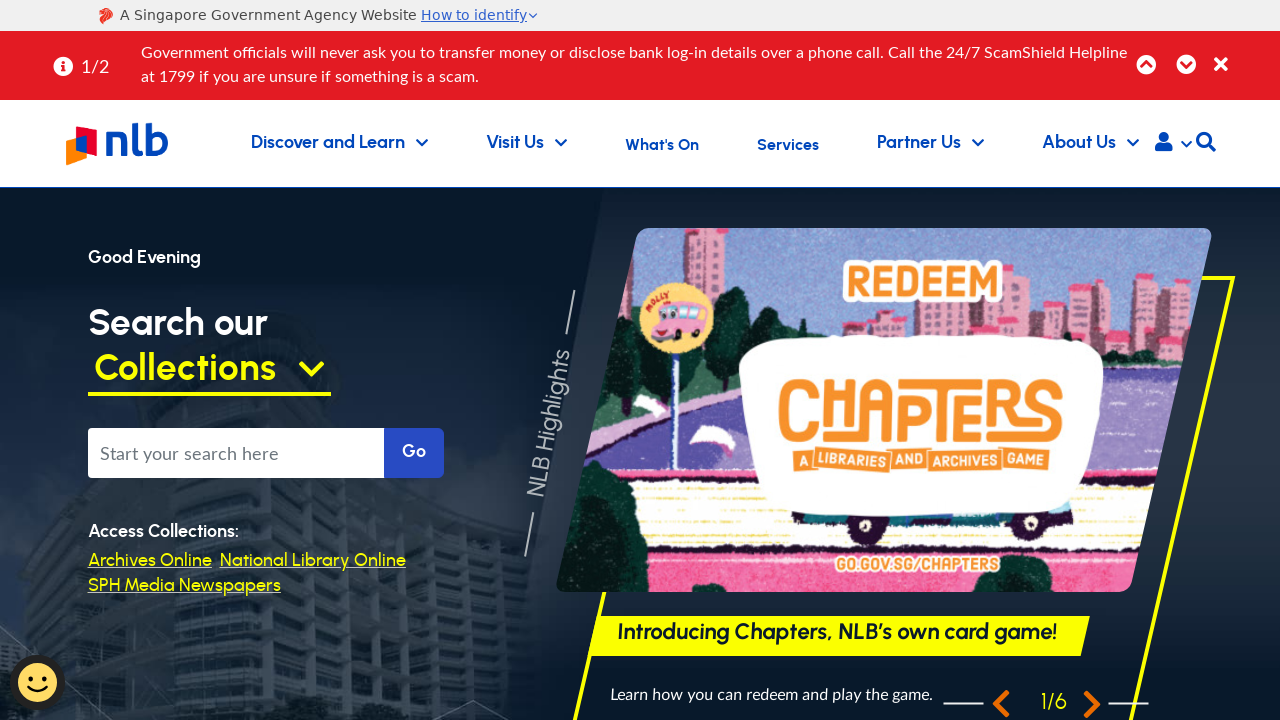

Verified that current URL contains nlb.gov.sg
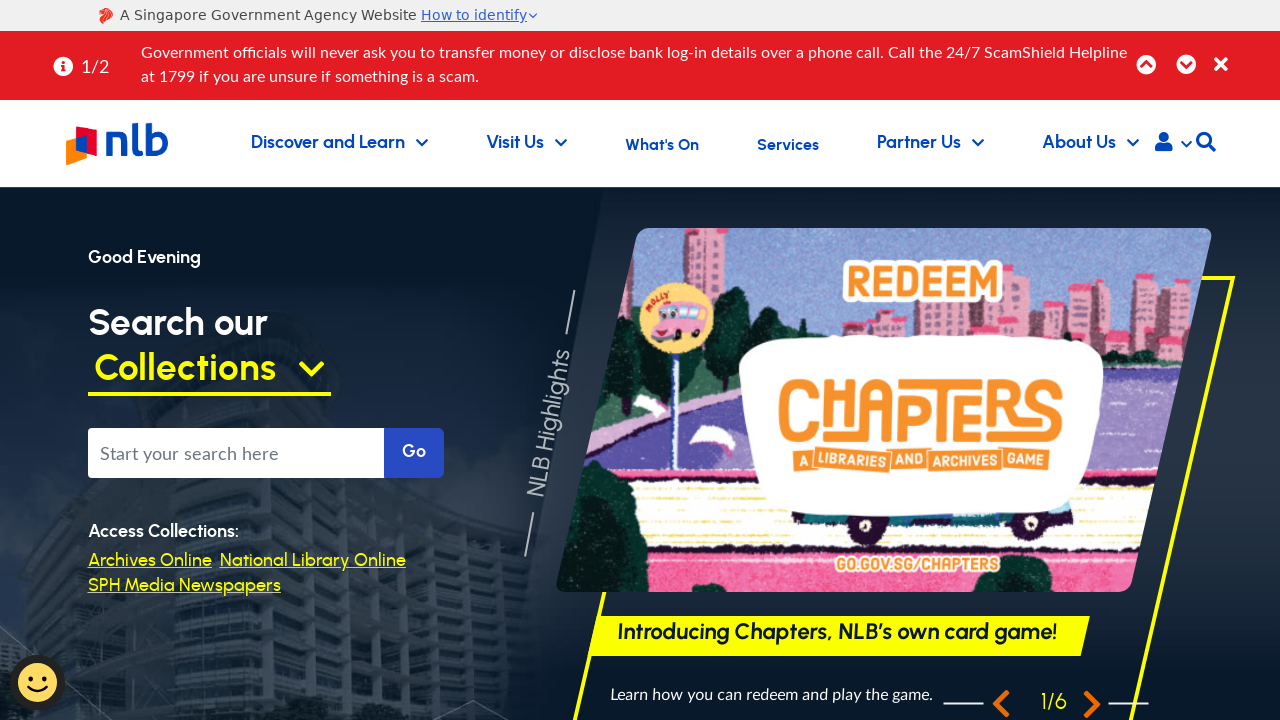

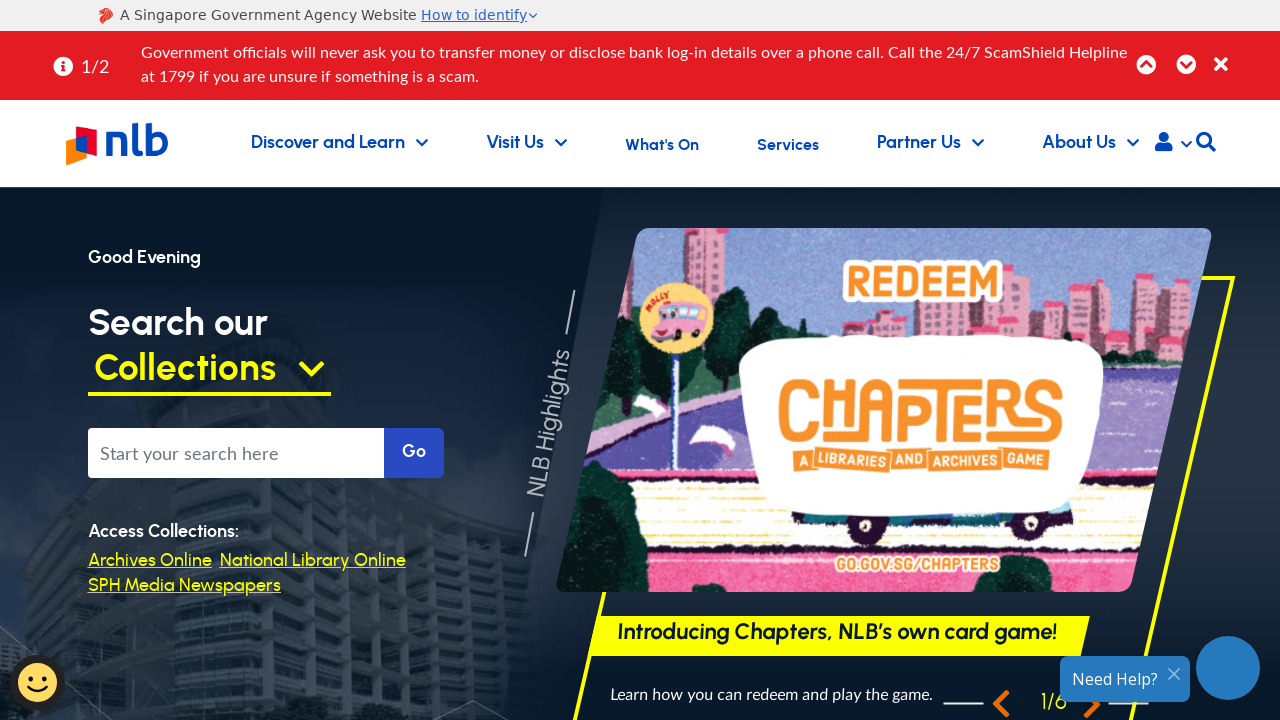